Tests flight booking dropdown functionality by selecting origin city (Bangalore/BLR) and destination city (Delhi/DEL) from dropdown menus

Starting URL: https://rahulshettyacademy.com/dropdownsPractise/

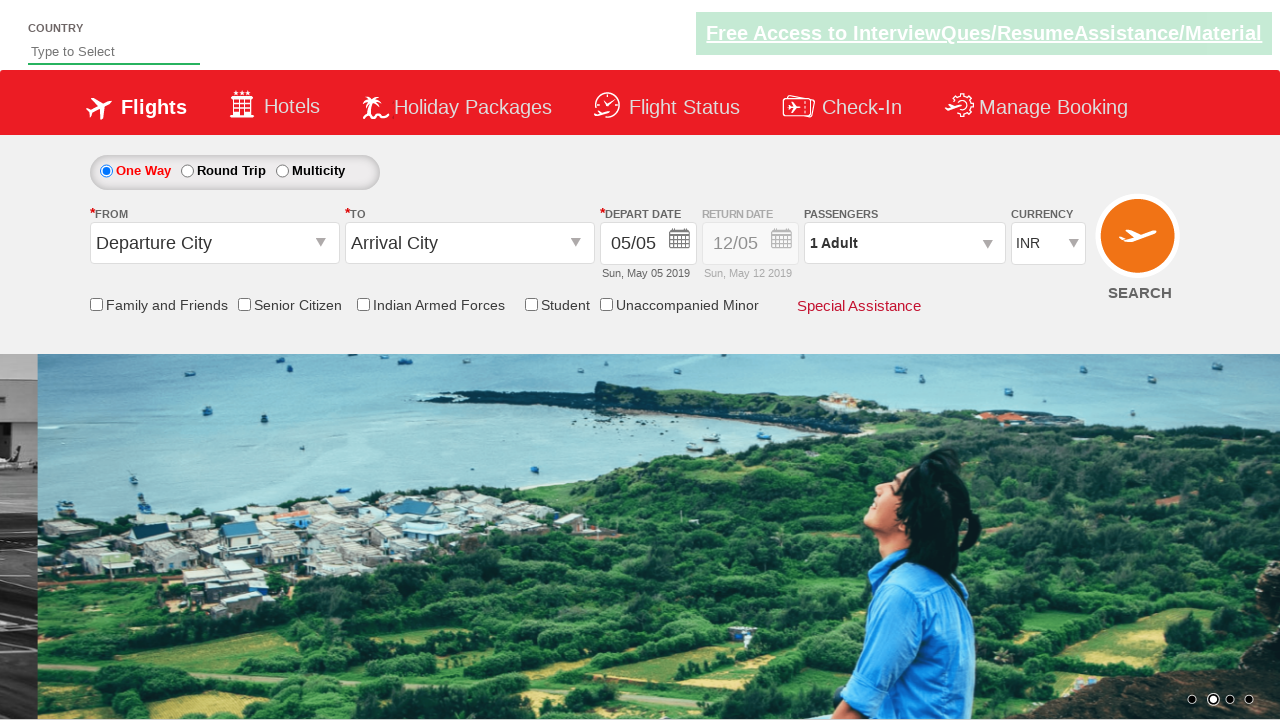

Clicked on origin station dropdown to open it at (214, 243) on #ctl00_mainContent_ddl_originStation1_CTXT
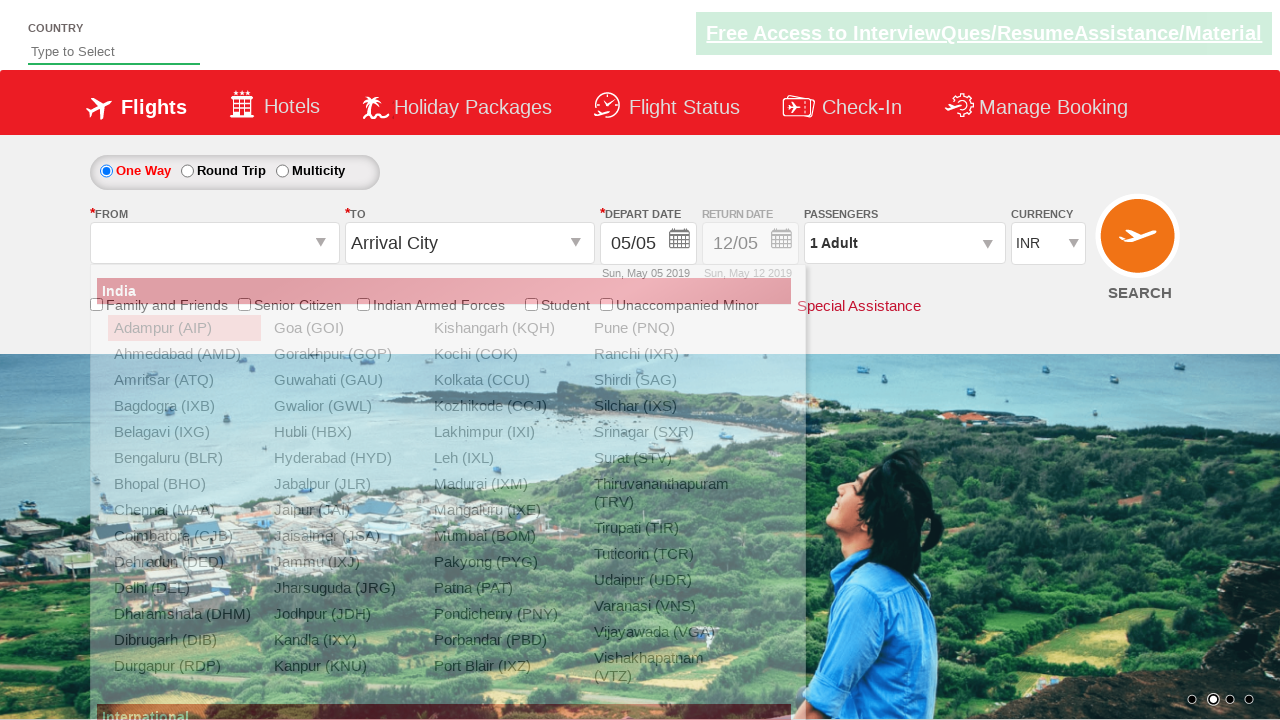

Selected Bangalore (BLR) as origin city at (184, 458) on xpath=//a[@value='BLR']
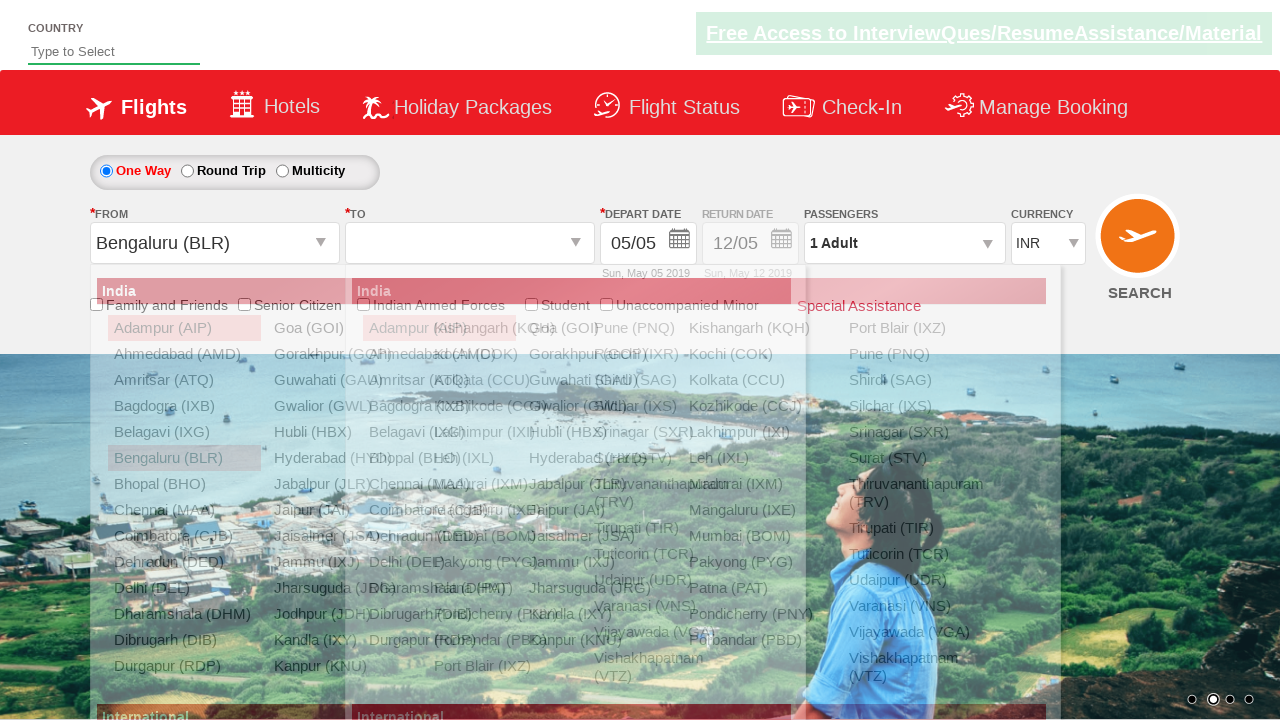

Waited for destination dropdown to be ready
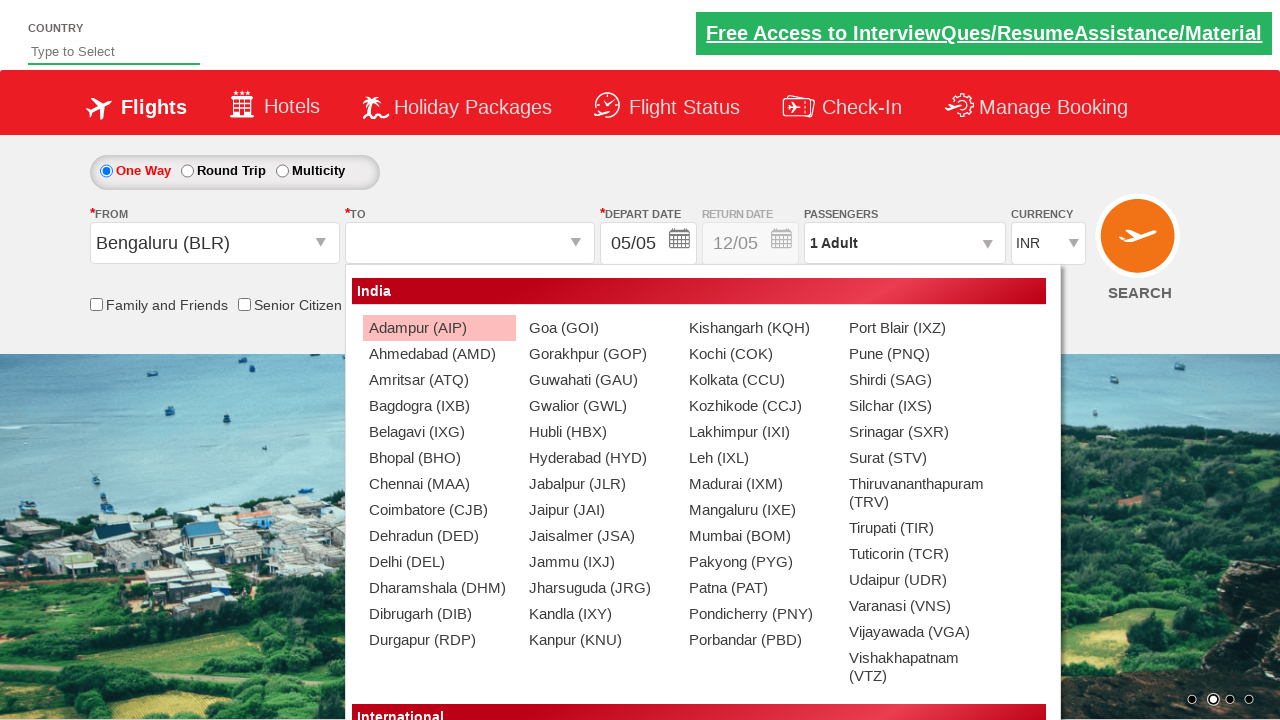

Selected Delhi (DEL) as destination city at (439, 562) on (//a[@value='DEL'])[2]
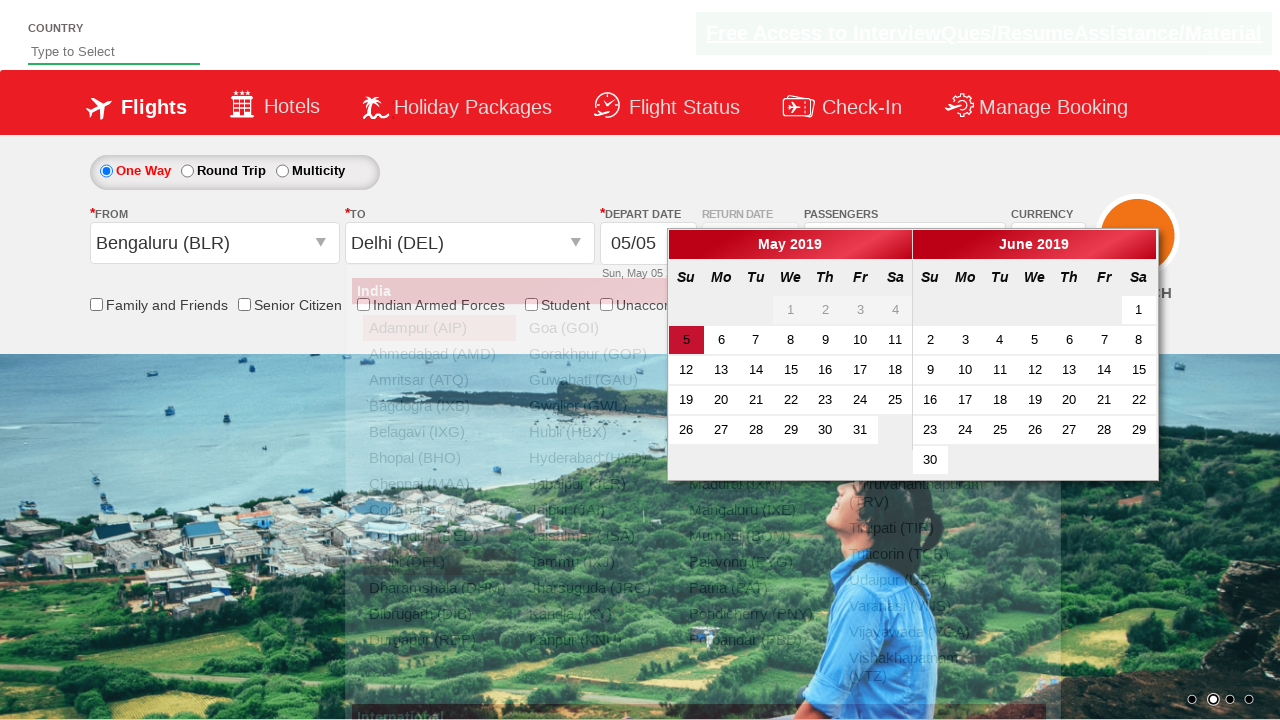

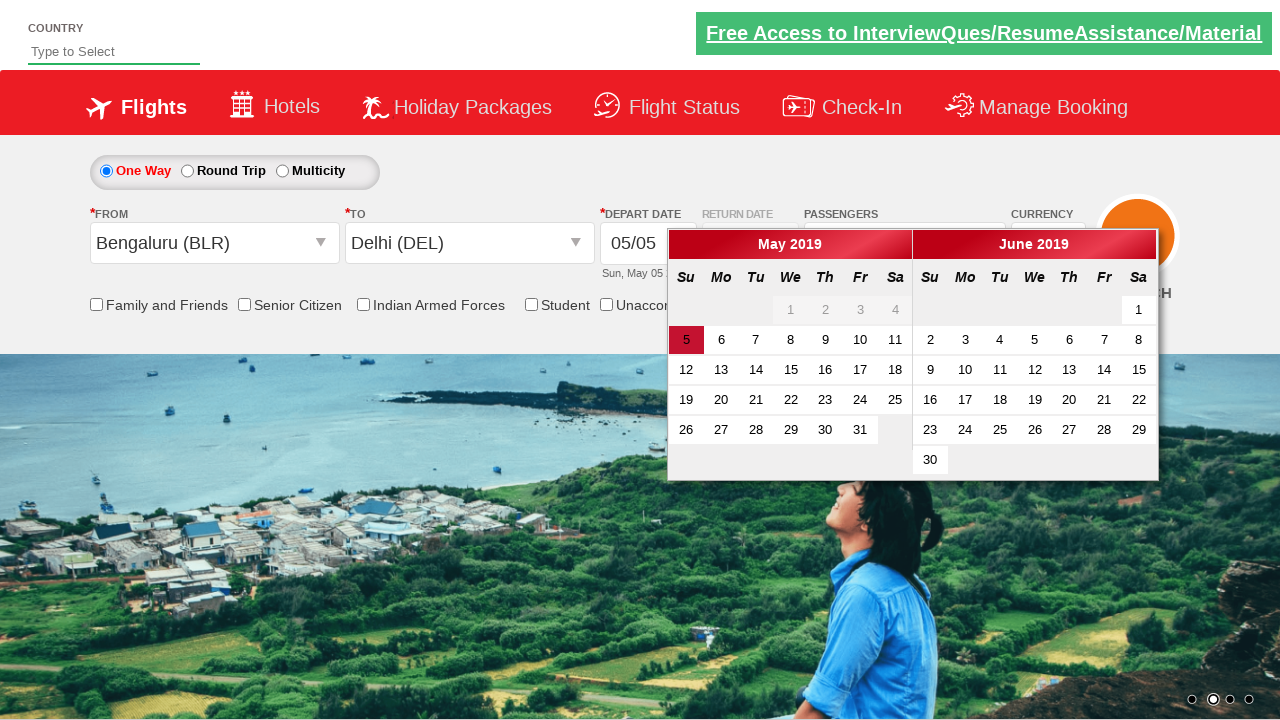